Tests that a dropdown can select an option by choosing '50%' and verifying both the selection and associated meter value

Starting URL: https://seleniumbase.io/demo_page

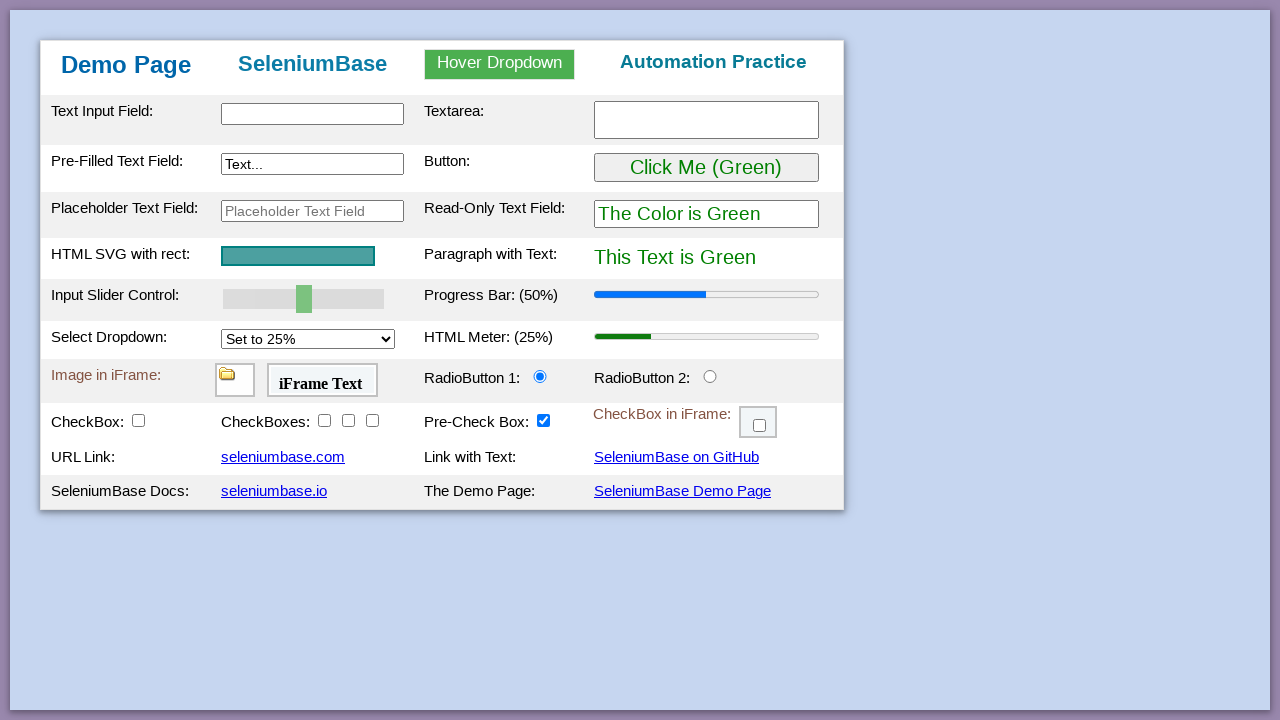

Selected '50%' option from dropdown on #mySelect
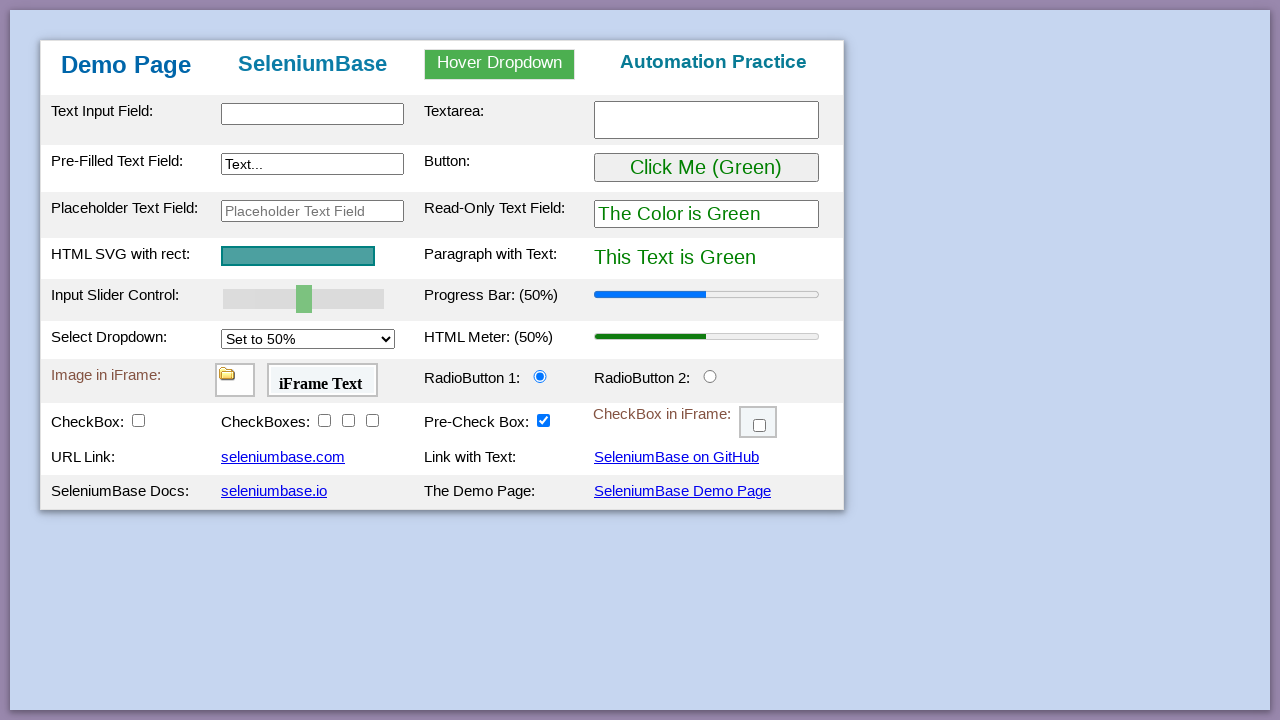

Retrieved selected option text content
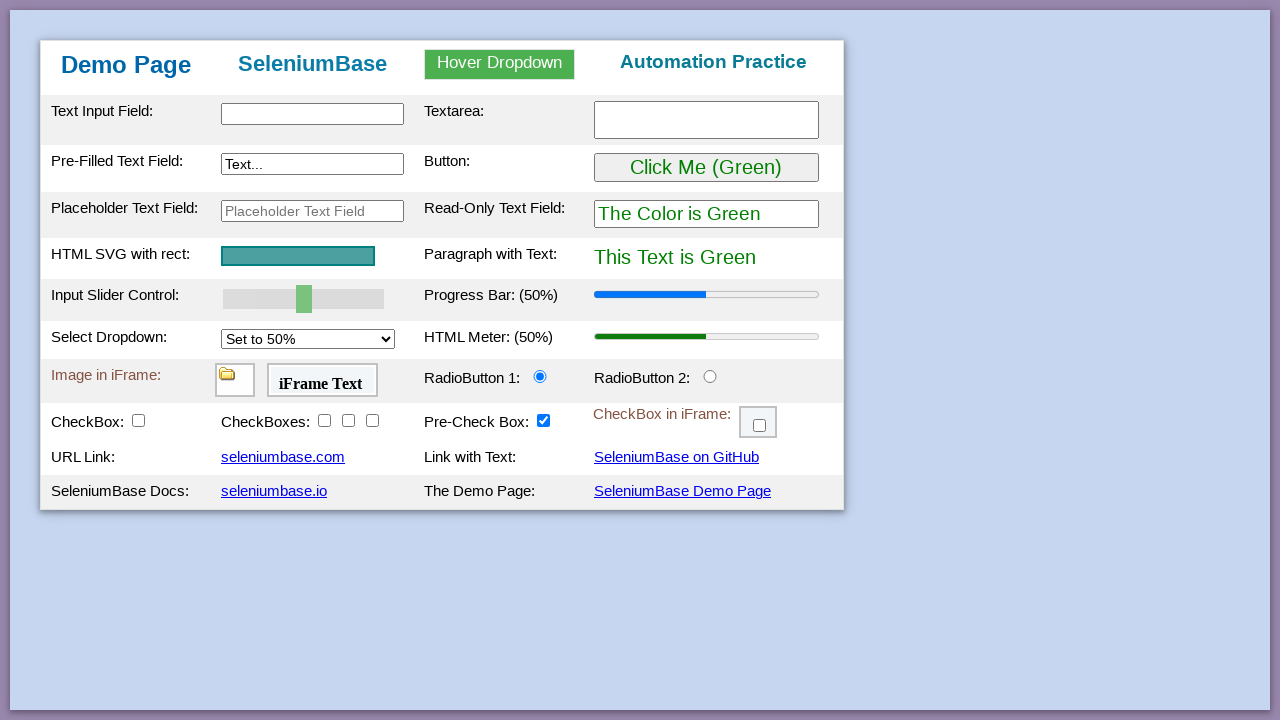

Verified that selected option contains '50%'
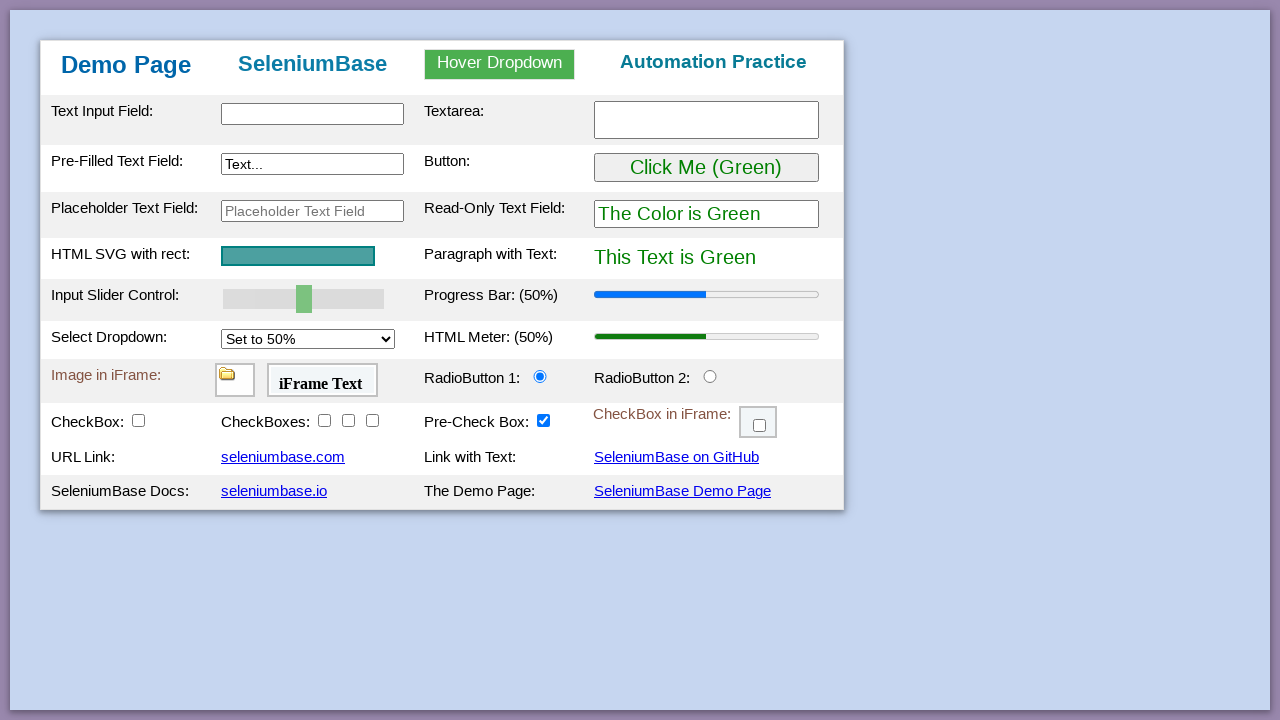

Retrieved meter value attribute
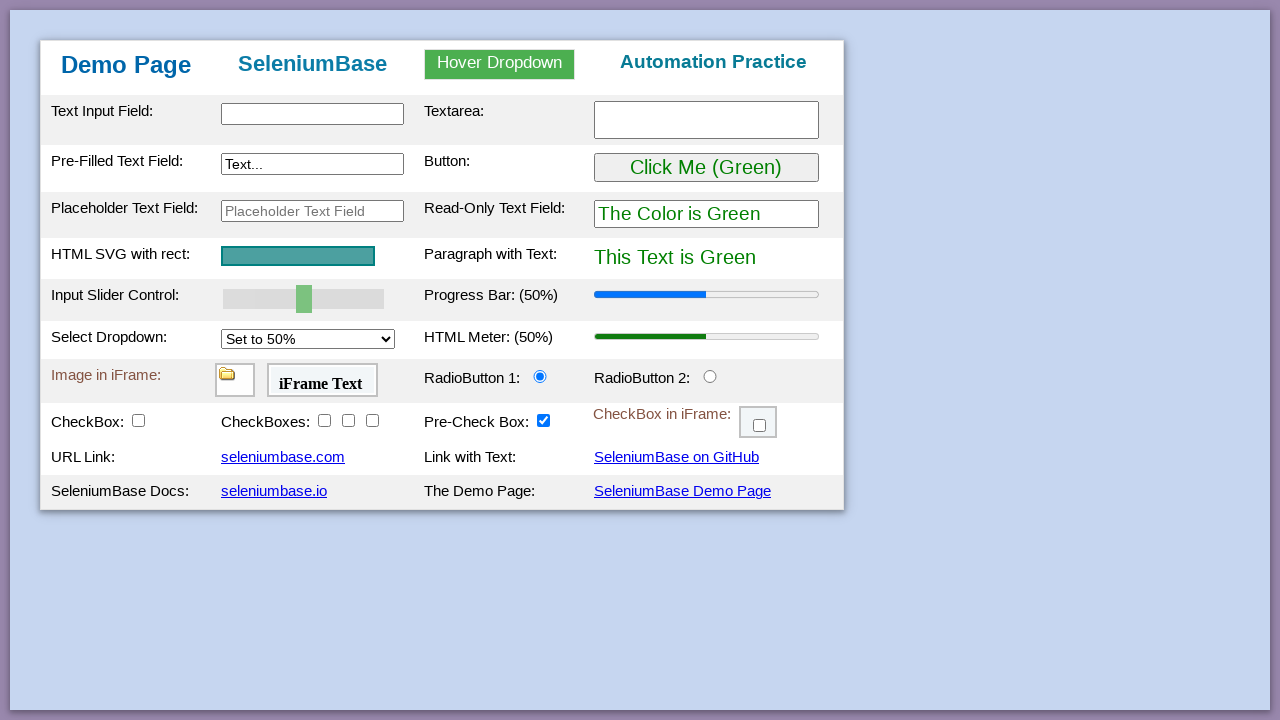

Verified that meter value equals '0.5'
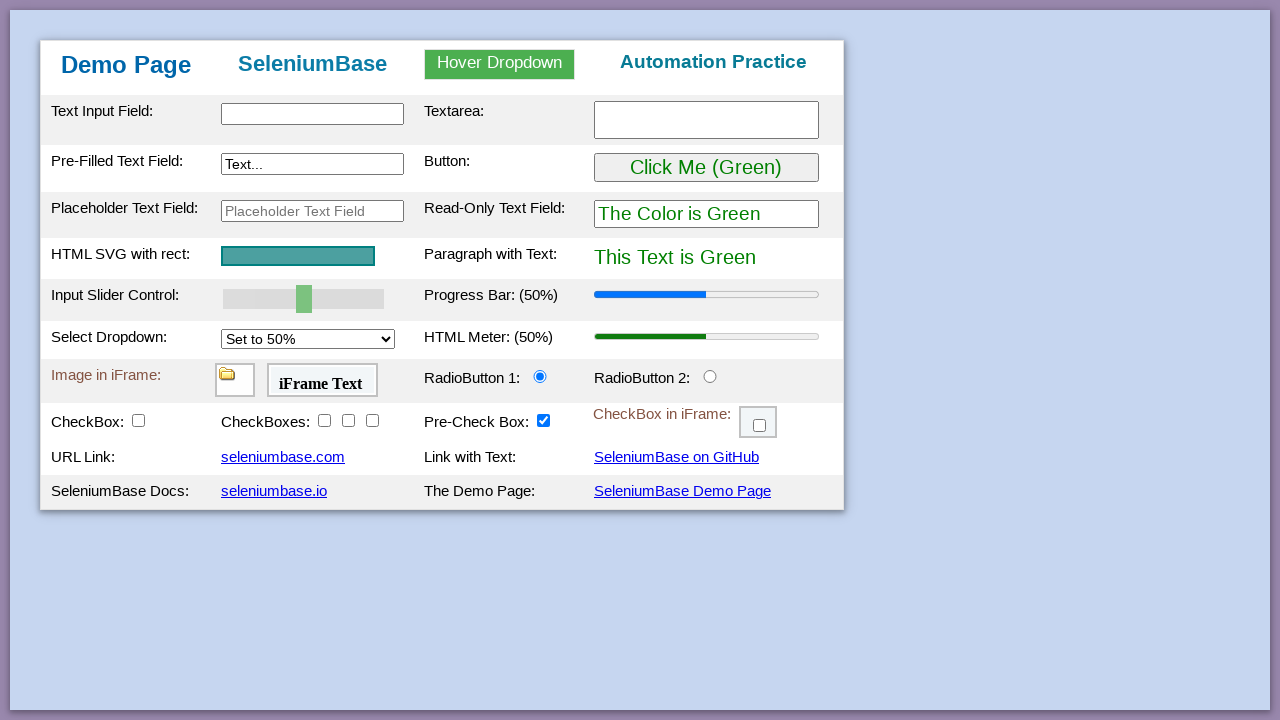

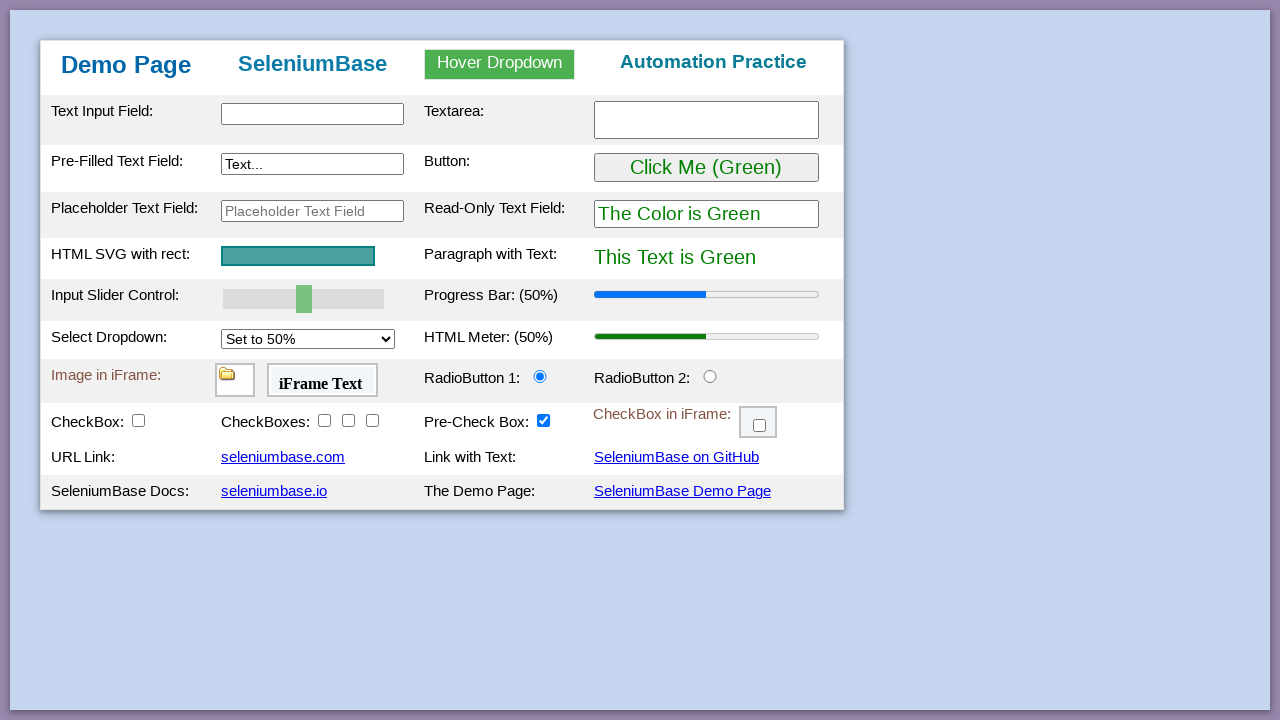